Tests browser navigation commands by navigating between a calculator page and a demo site, then using back/forward/refresh functionality

Starting URL: https://testsheepnz.github.io/BasicCalculator.html

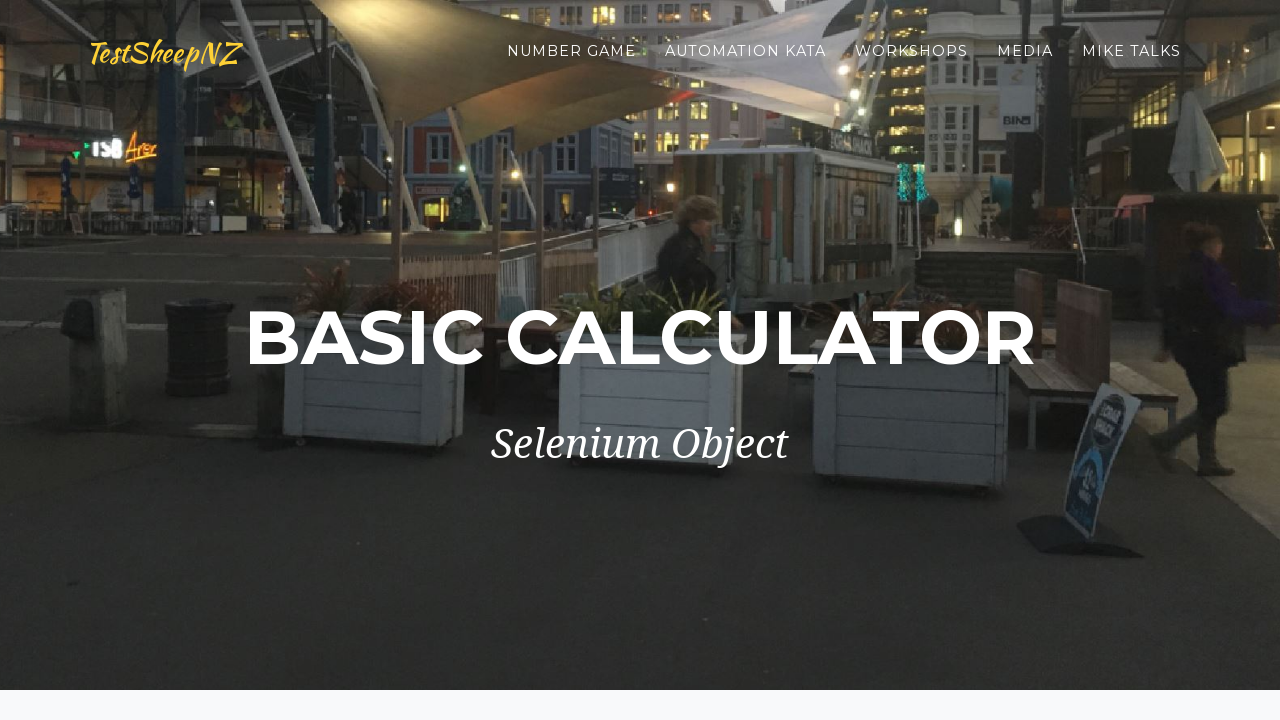

Navigated to demo site at https://ww1.demoaut.com/
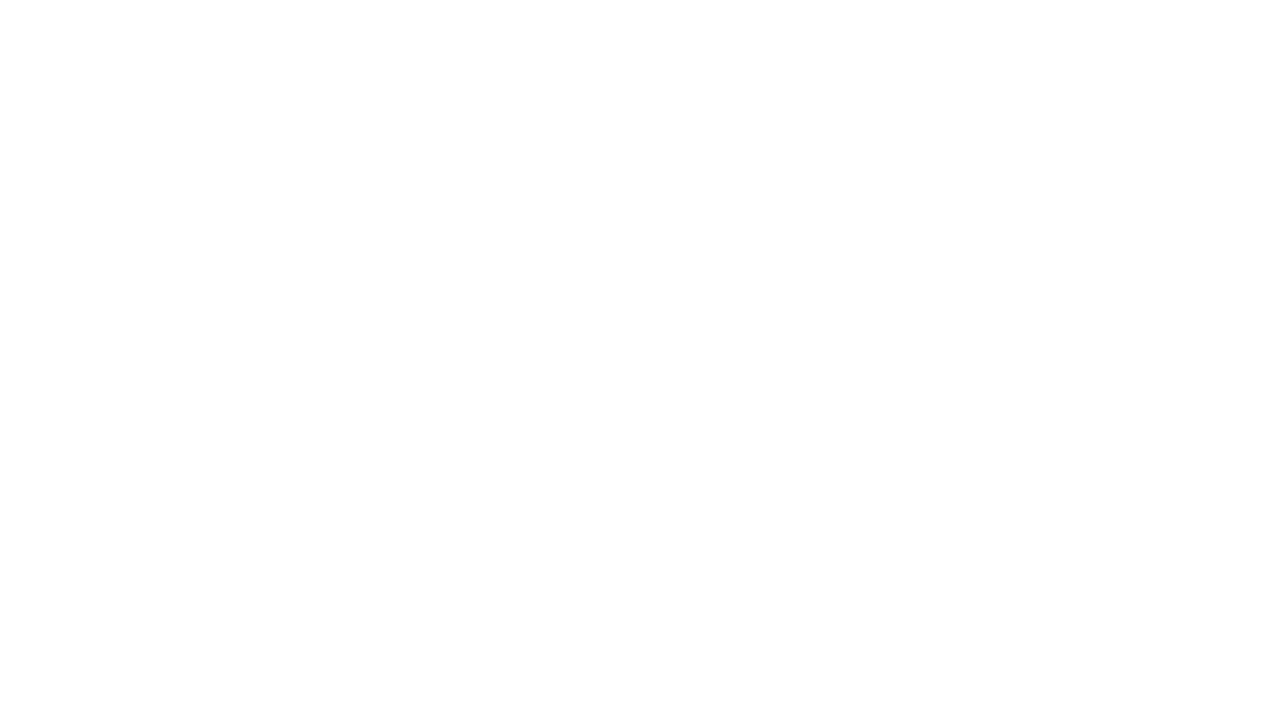

Navigated back to calculator page
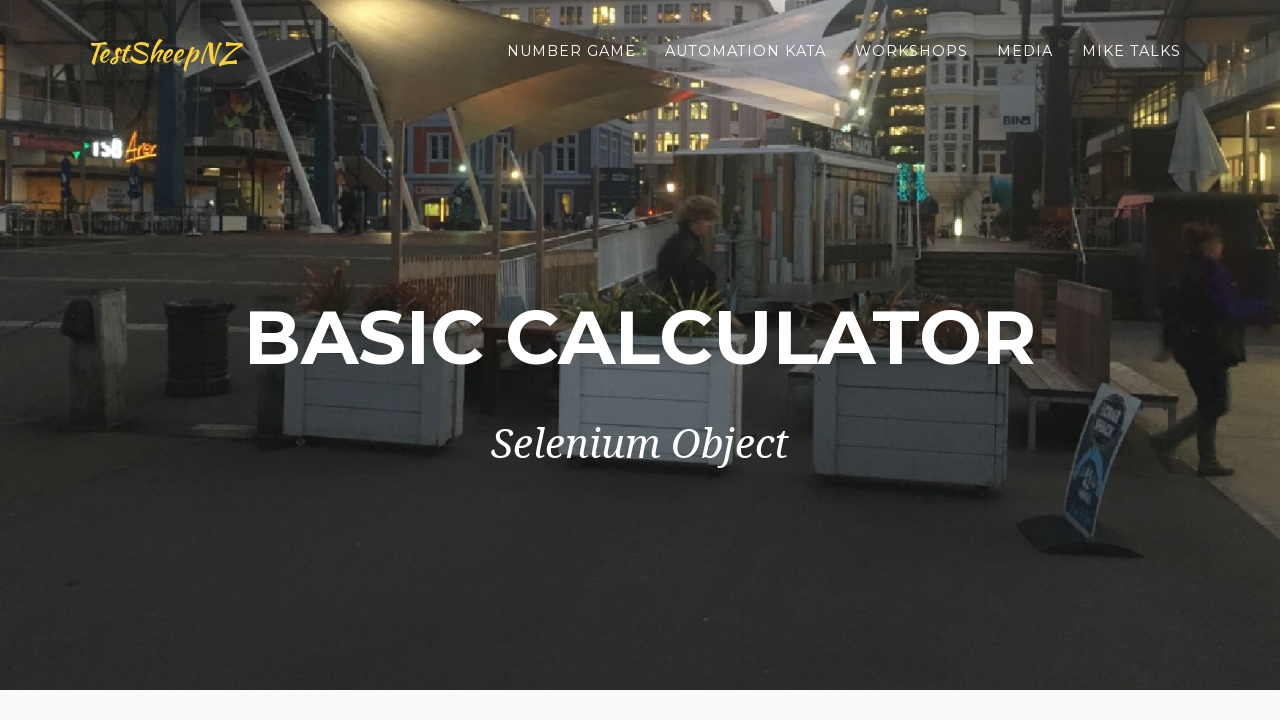

Navigated forward to demo site
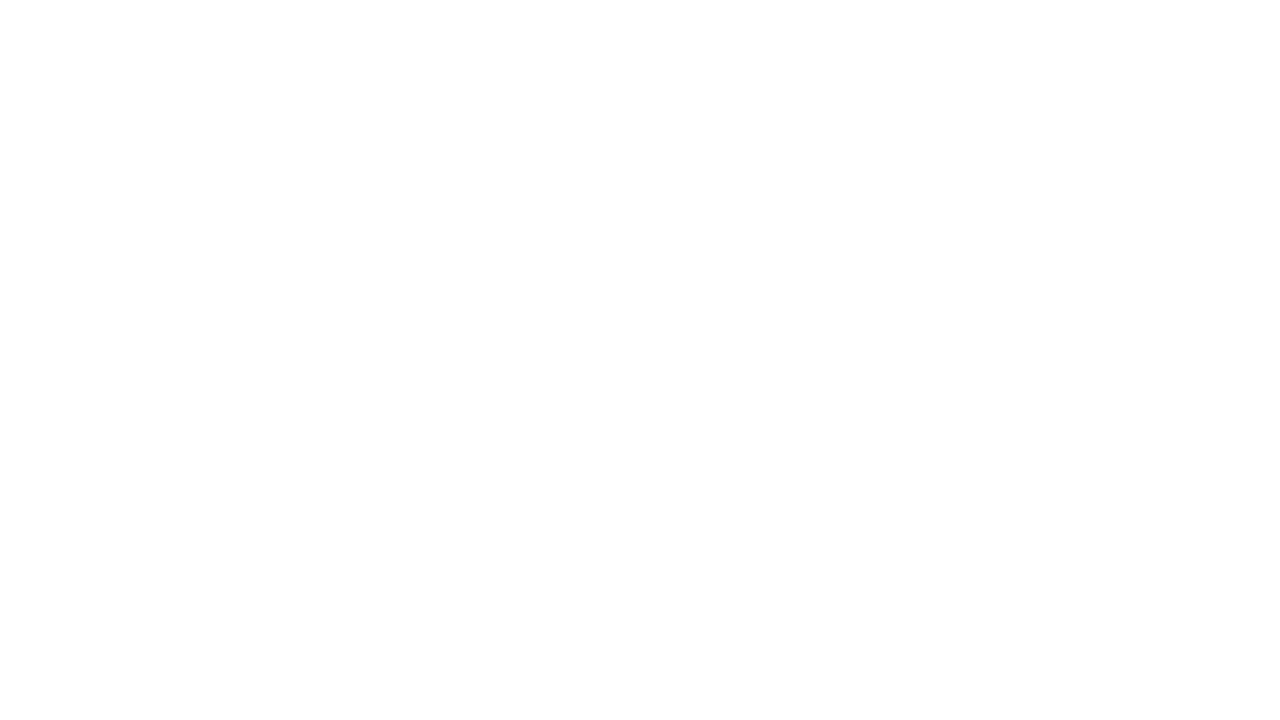

Refreshed the current page
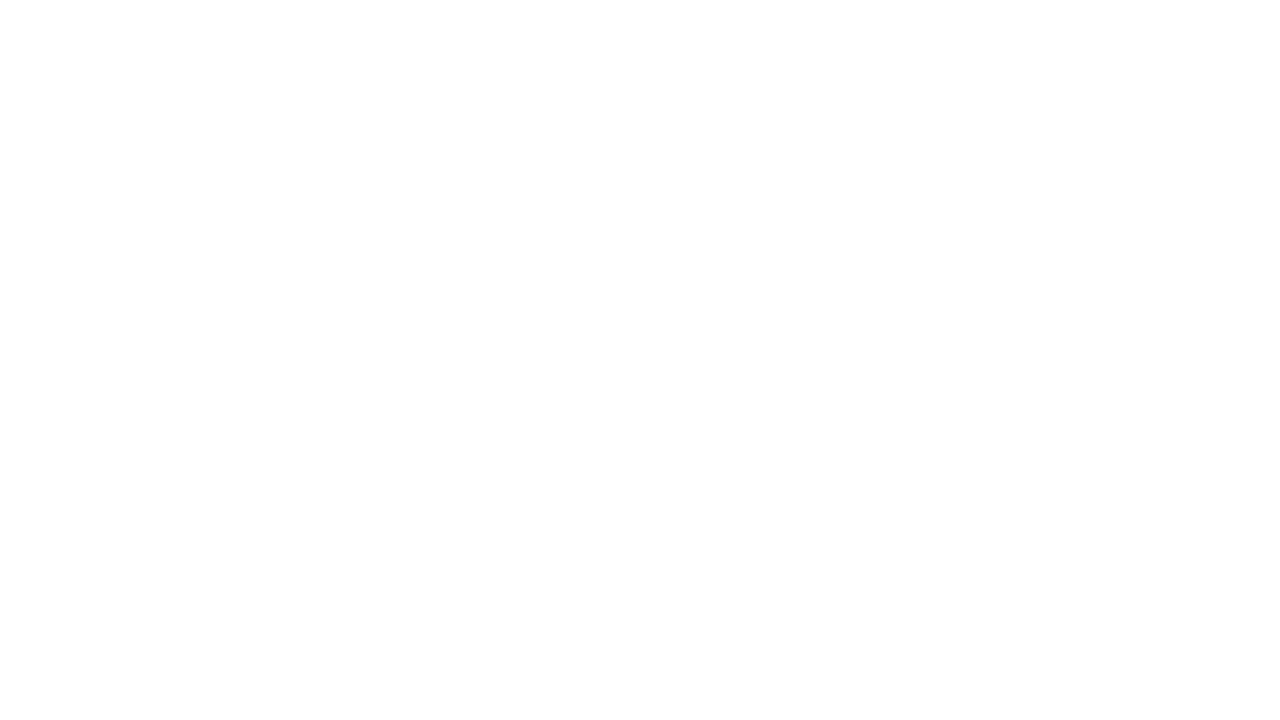

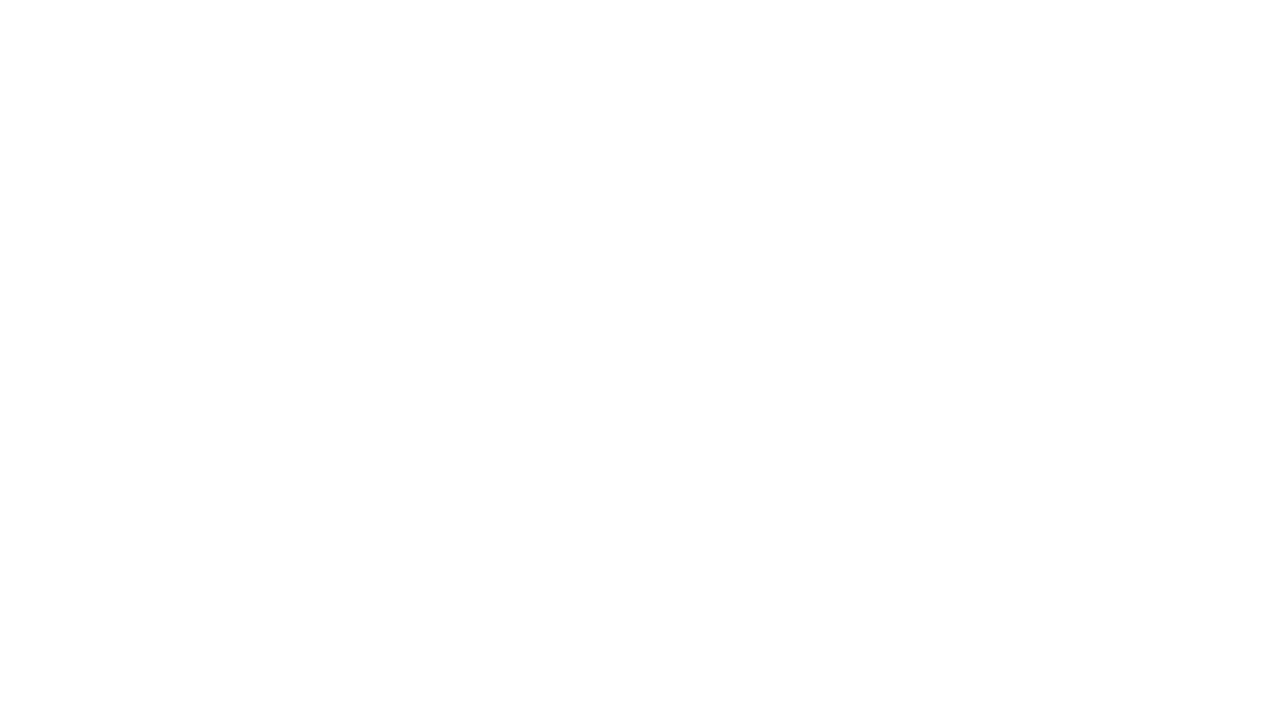